Tests dynamic controls by clicking Remove button to hide a checkbox, verifying "It's gone!" message appears, then clicking Add button and verifying "It's back" message appears

Starting URL: https://the-internet.herokuapp.com/dynamic_controls

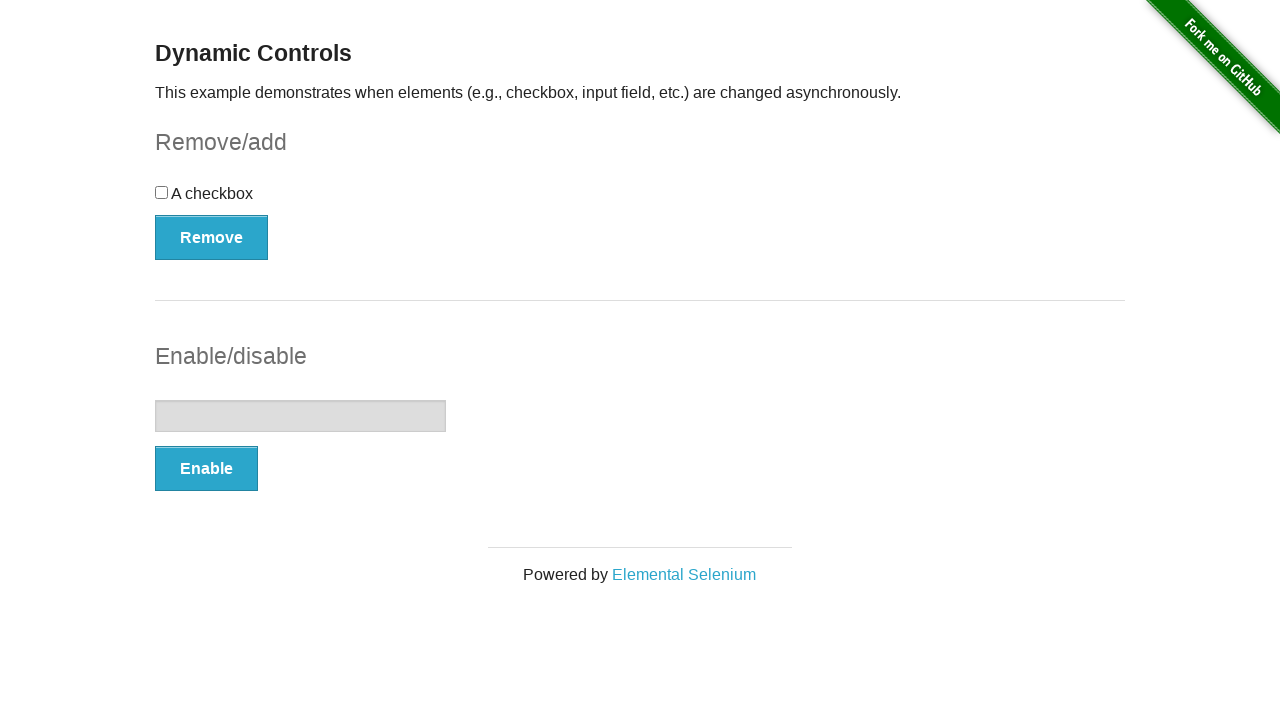

Navigated to dynamic controls page
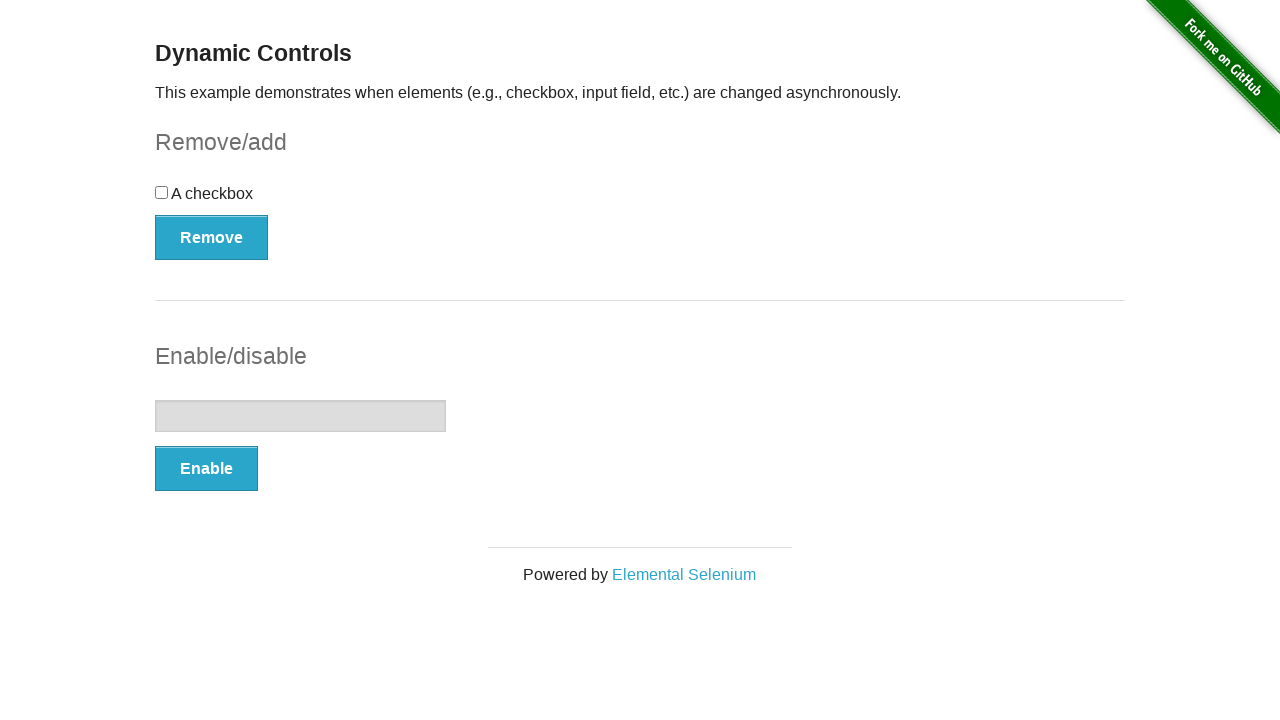

Clicked Remove button to hide checkbox at (212, 237) on button:has-text('Remove')
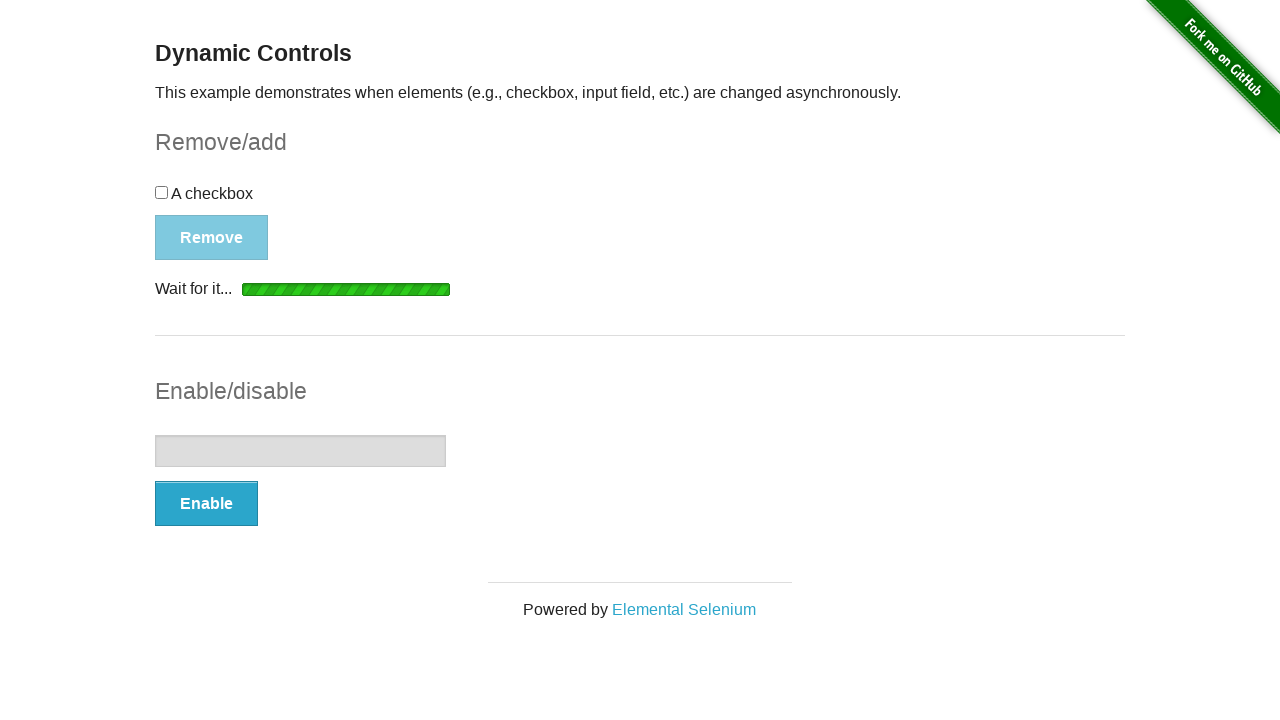

Verified 'It's gone!' message appeared
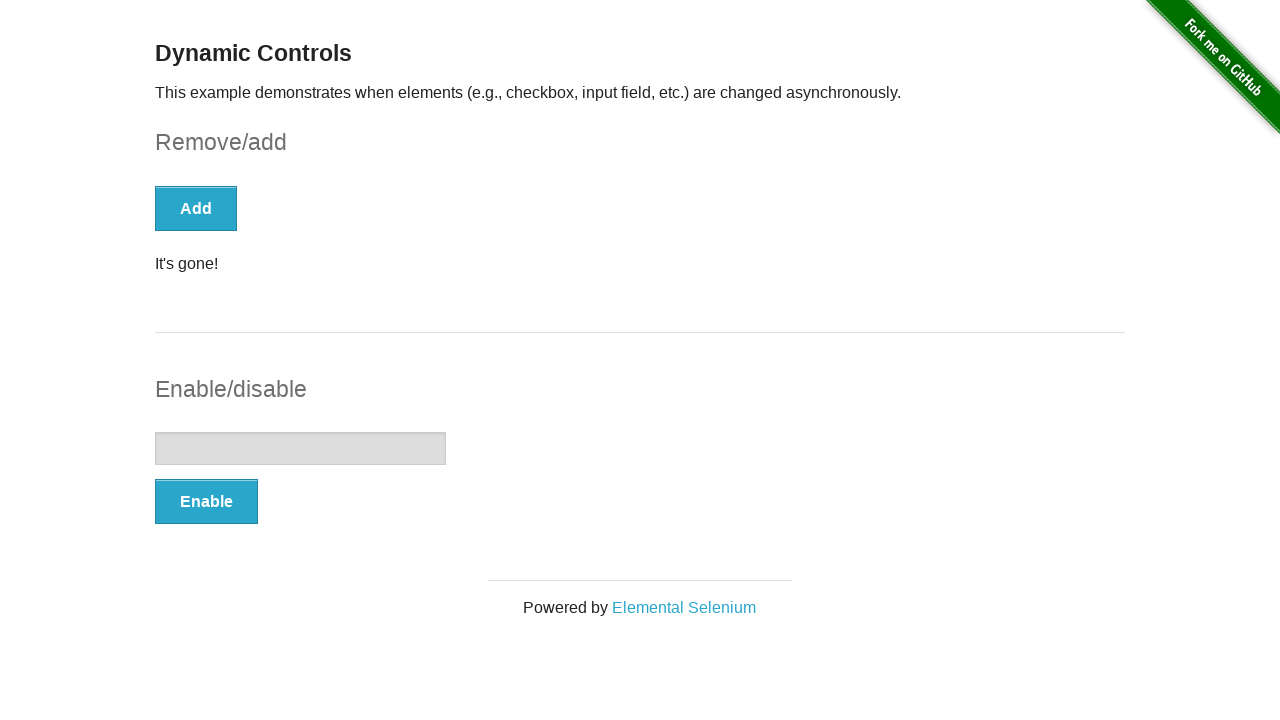

Clicked Add button to restore checkbox at (196, 208) on button:has-text('Add')
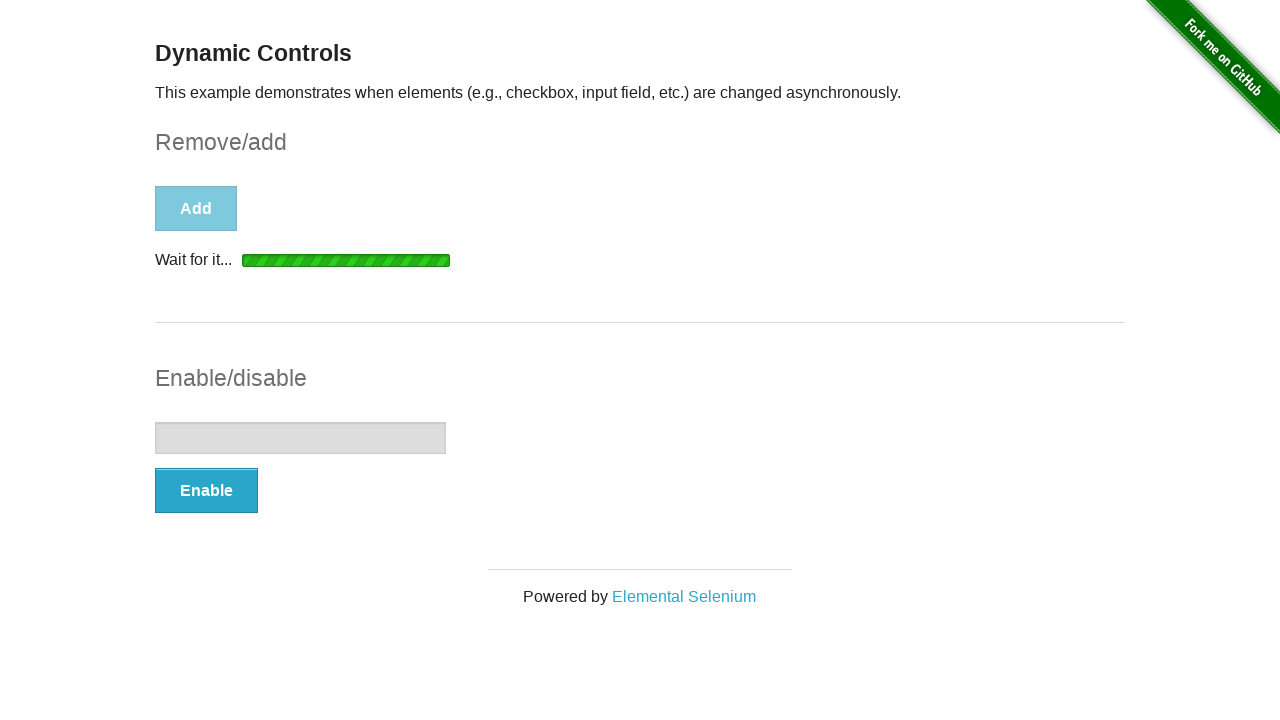

Verified 'It's back!' message appeared
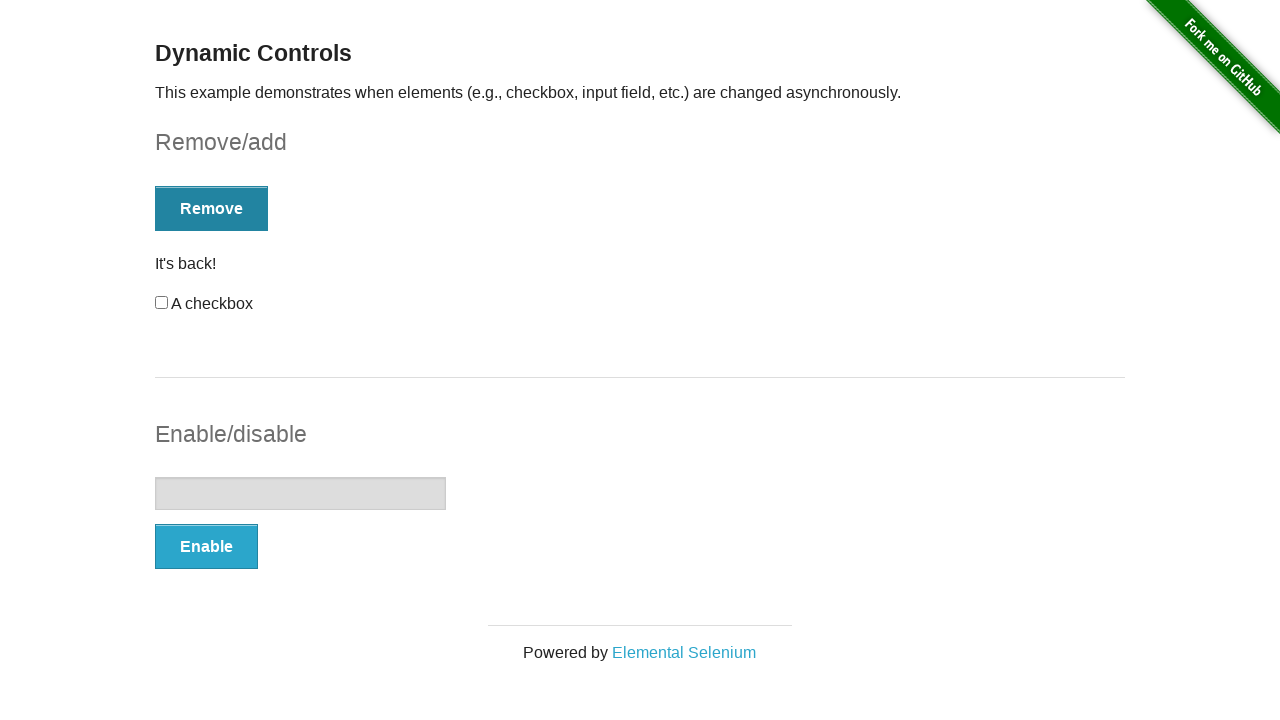

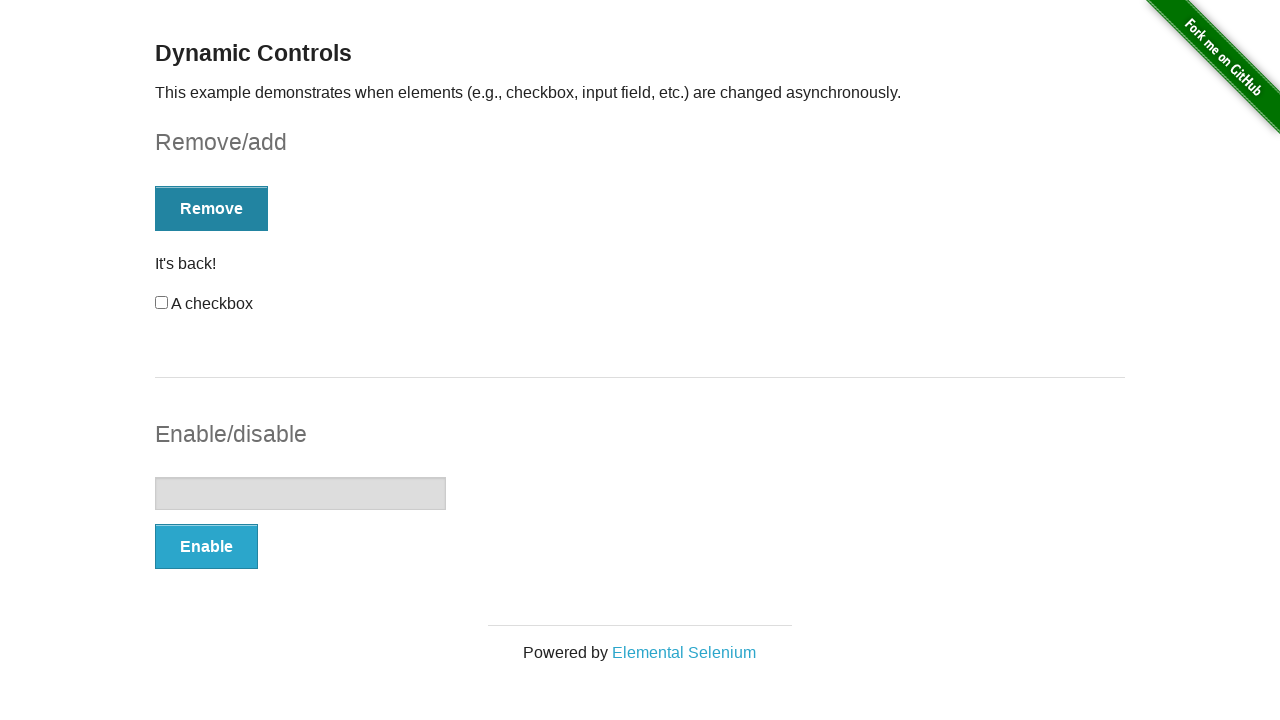